Tests language selection from a custom dropdown by clicking on the dropdown and then selecting "English" from the list

Starting URL: https://demo.automationtesting.in/Register.html

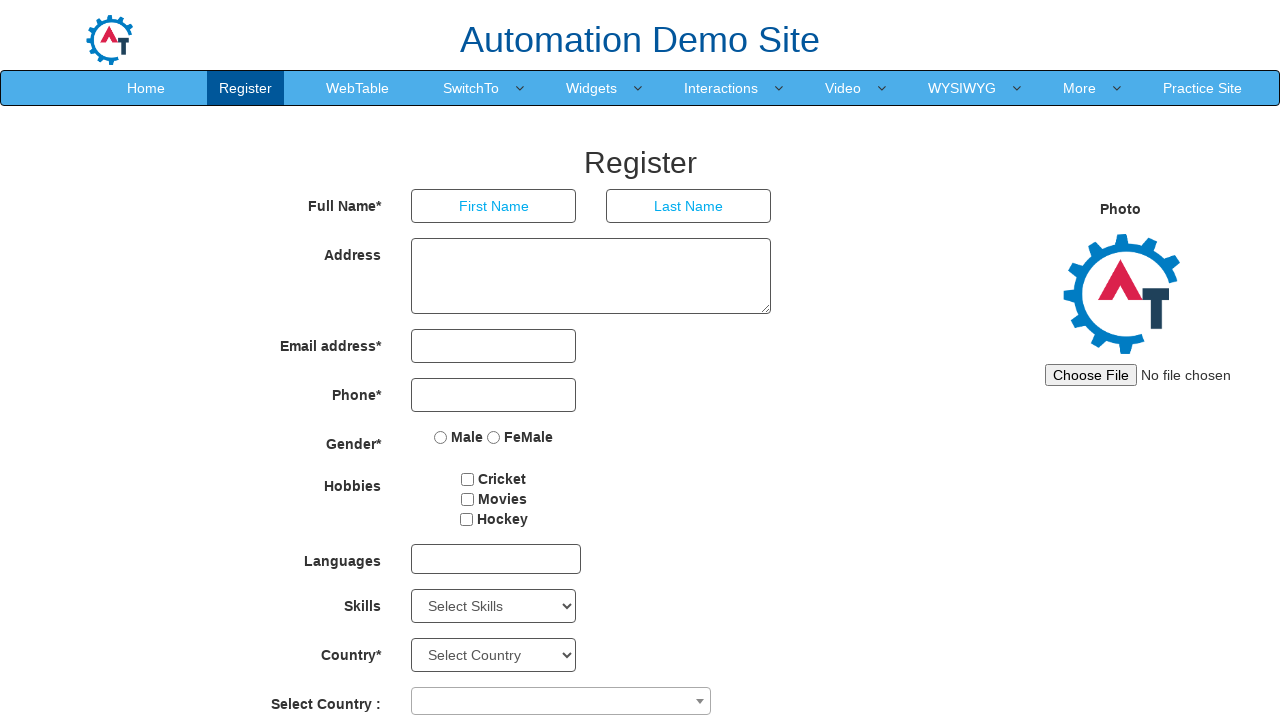

Clicked on the language dropdown to open it at (496, 559) on #msdd
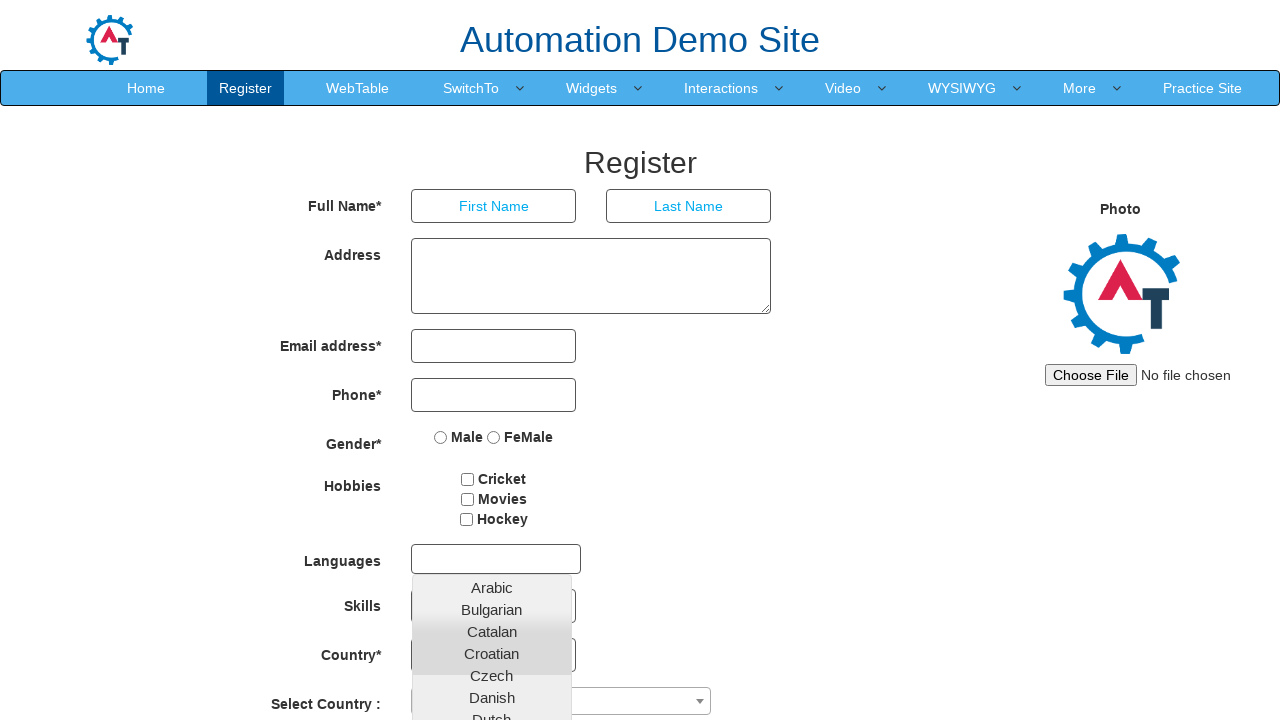

Selected 'English' from the dropdown list at (492, 457) on a.ui-corner-all:has-text('English')
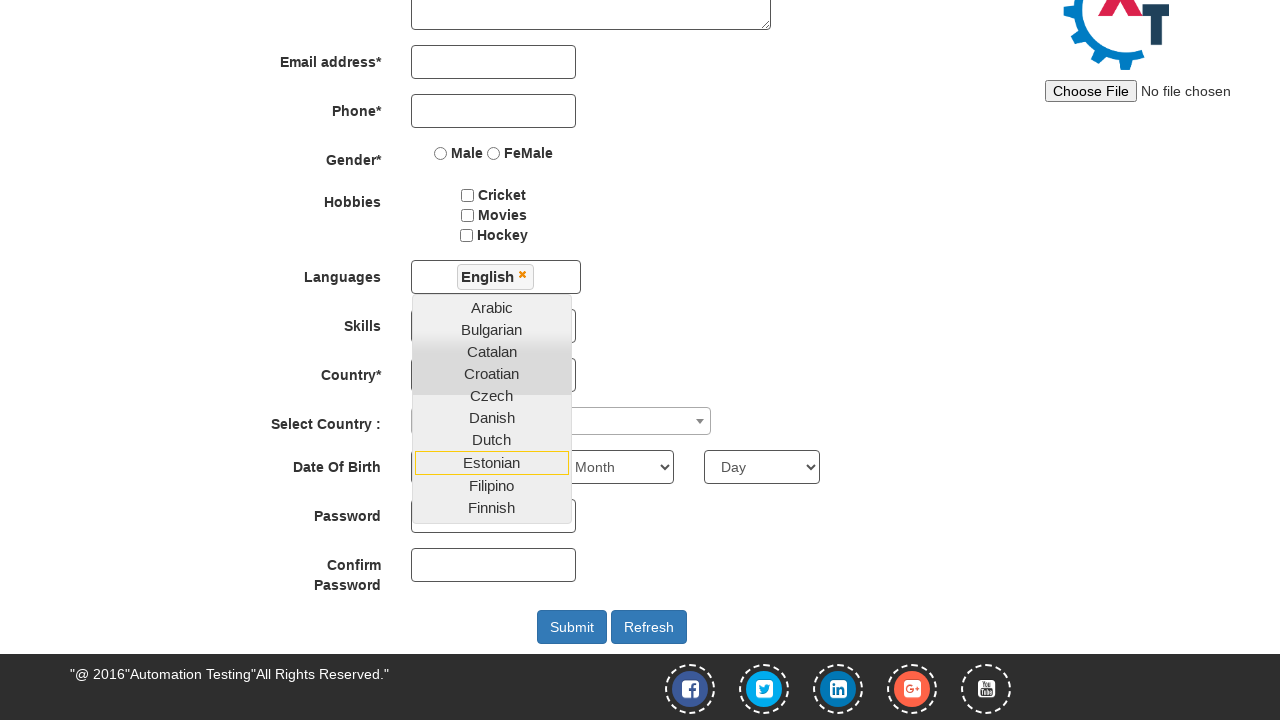

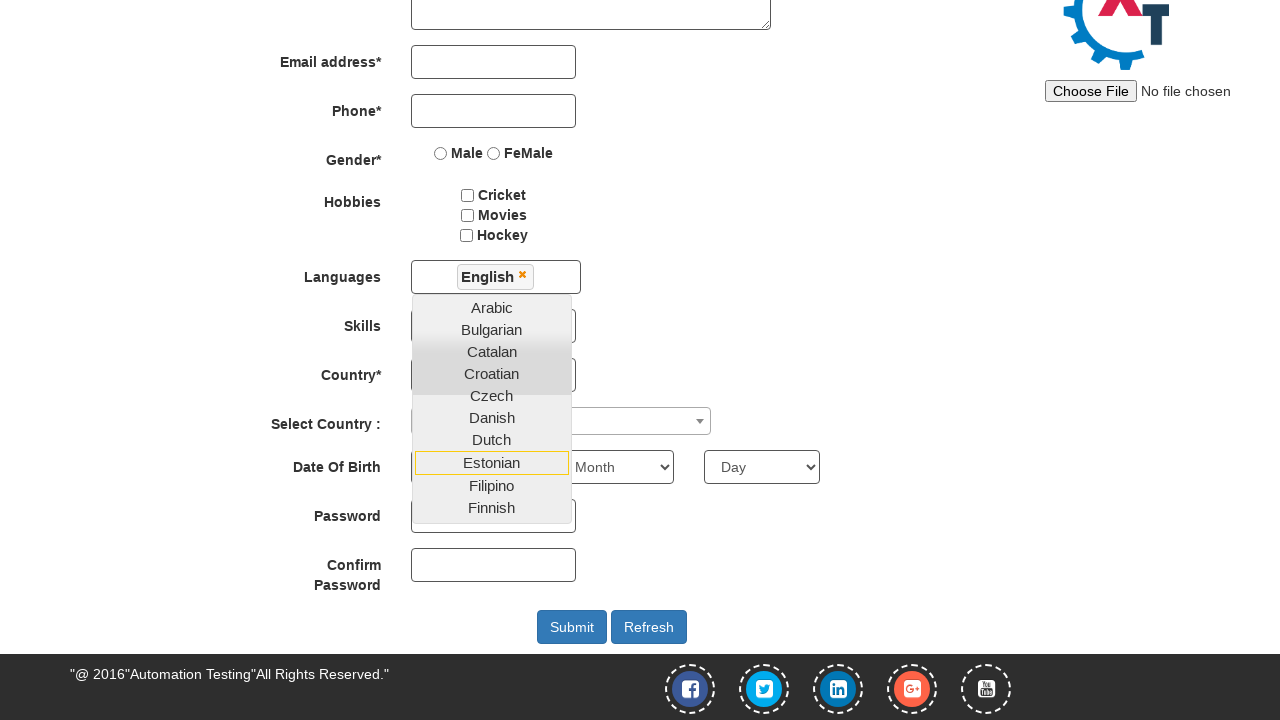